Tests HTML5 form validation by checking required field messages and email format validation

Starting URL: https://automationfc.github.io/html5/index.html

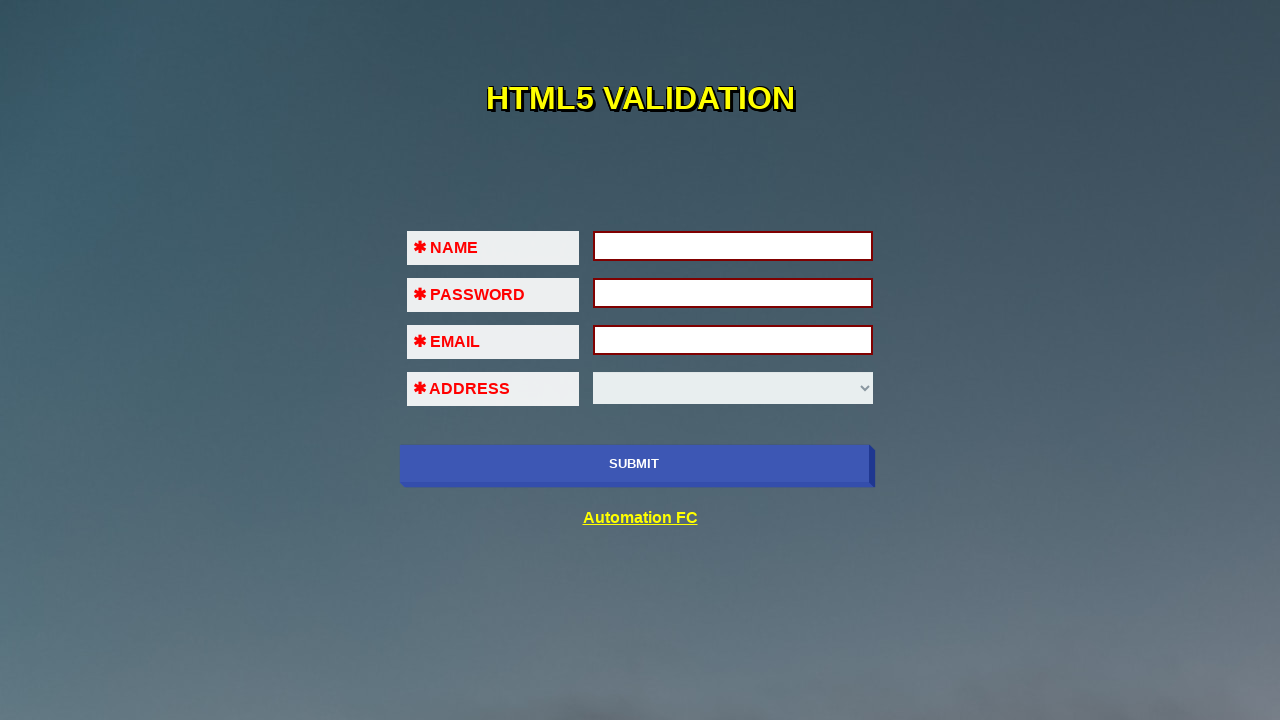

Clicked submit button without filling any fields at (634, 464) on xpath=//input[@name='submit-btn']
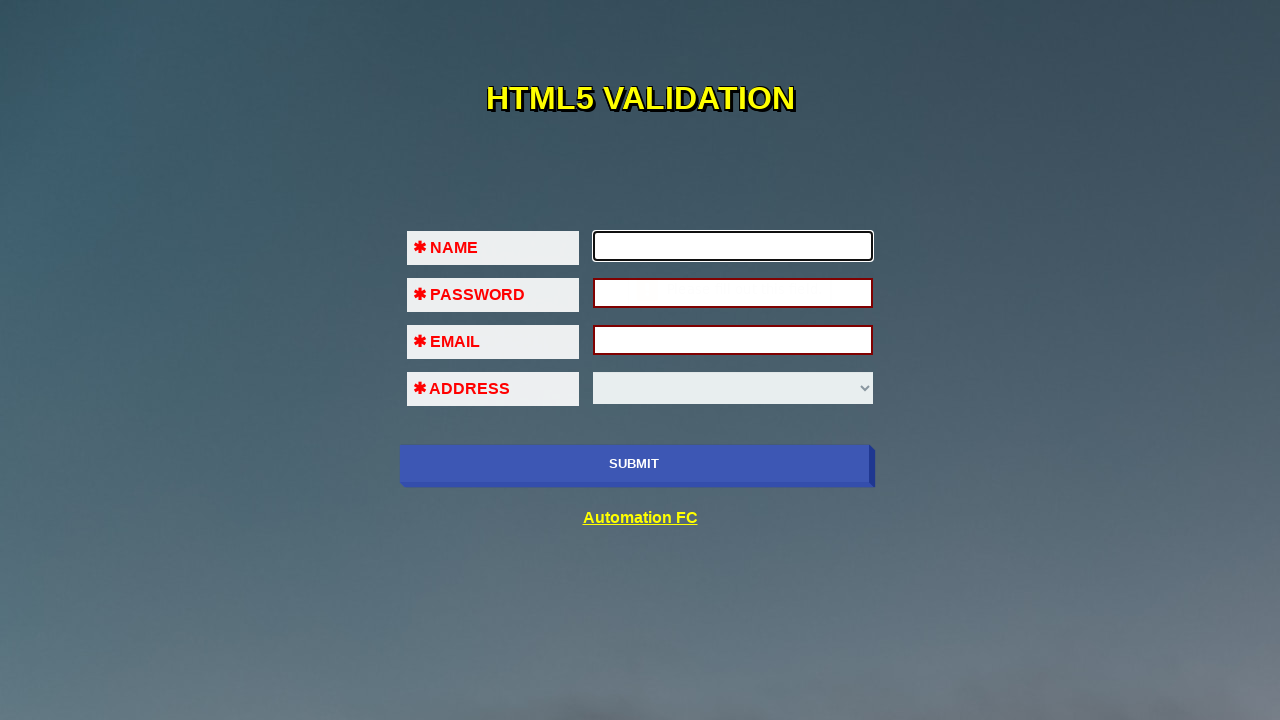

Retrieved first name field validation message
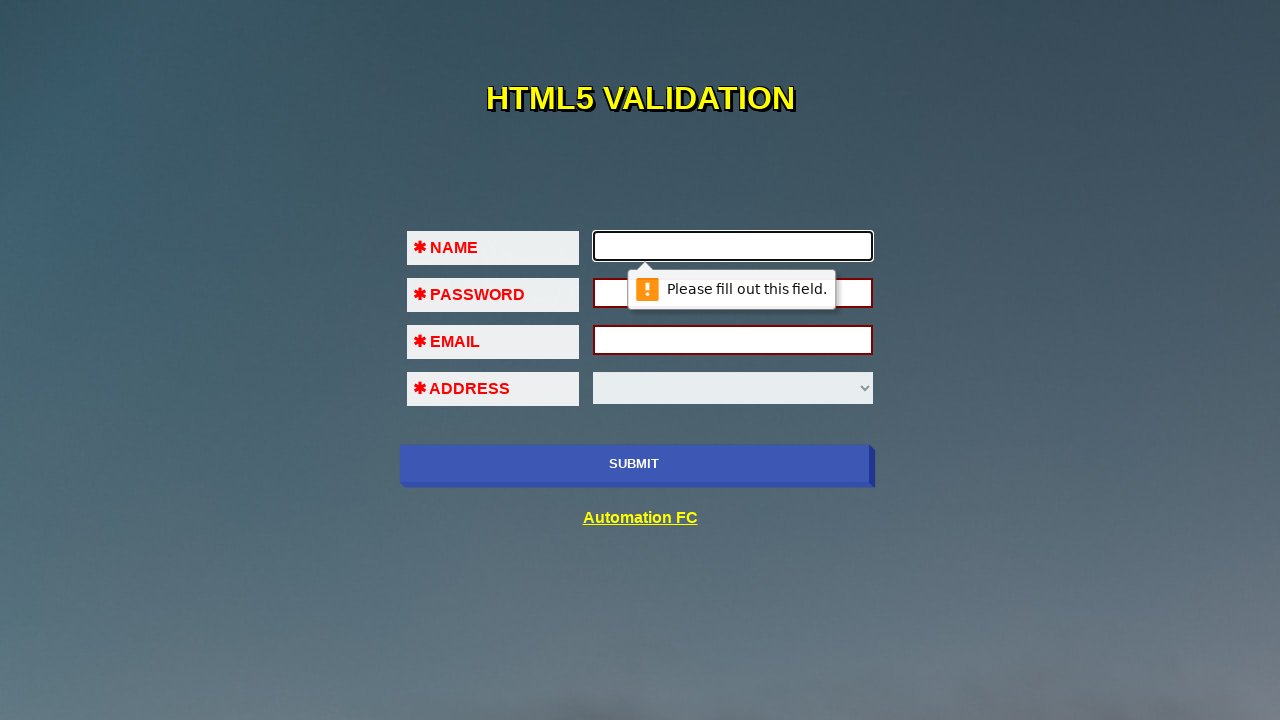

Verified first name validation message is correct
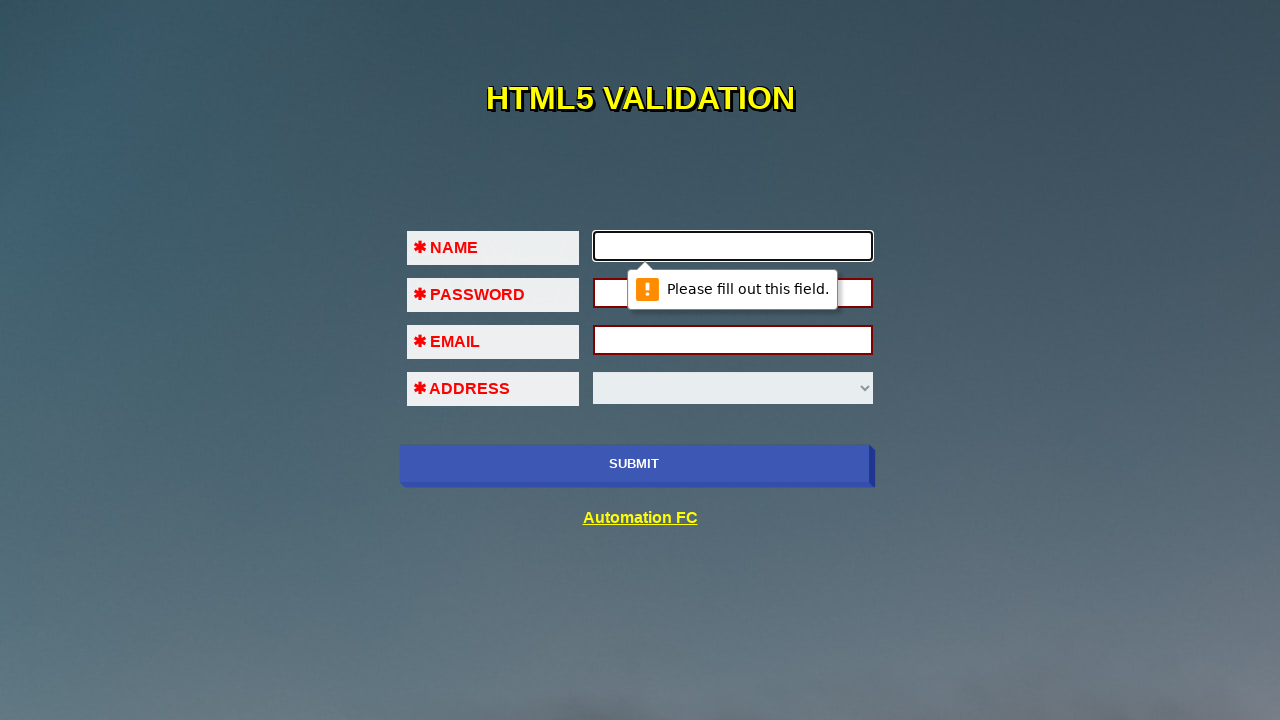

Filled first name field with 'Dustin' on xpath=//input[@id='fname']
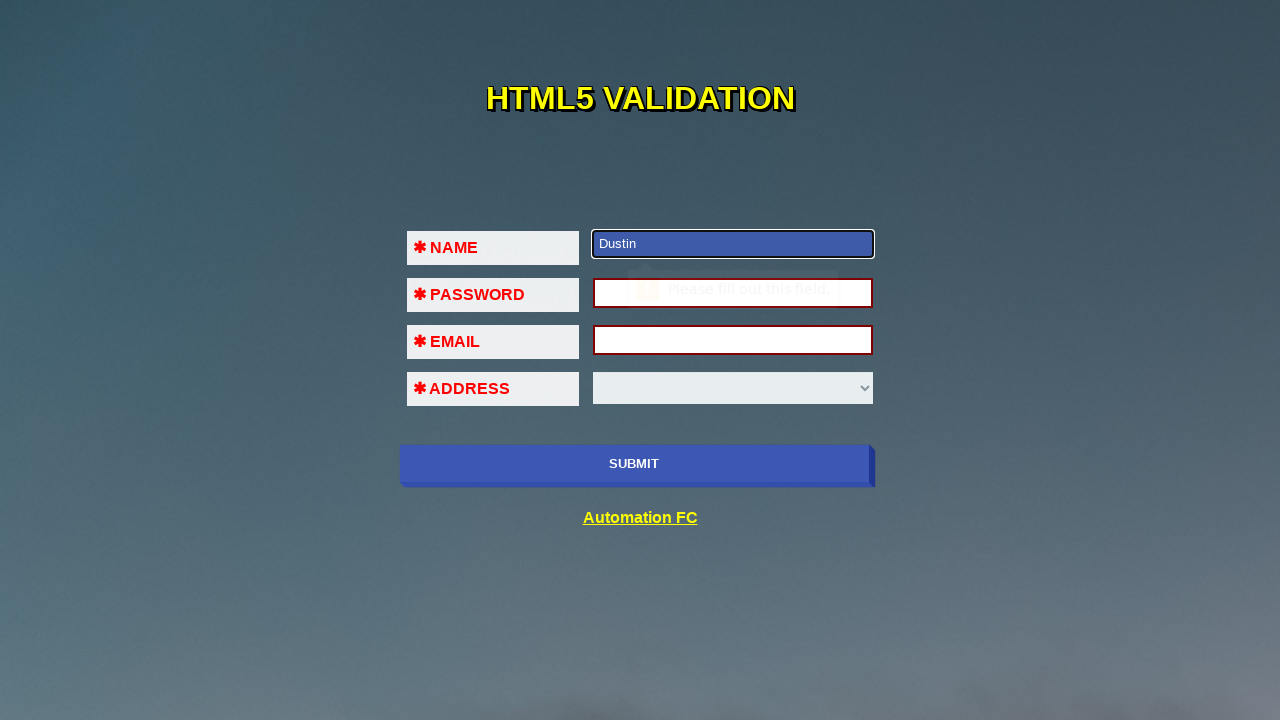

Clicked submit button with first name filled at (634, 464) on xpath=//input[@name='submit-btn']
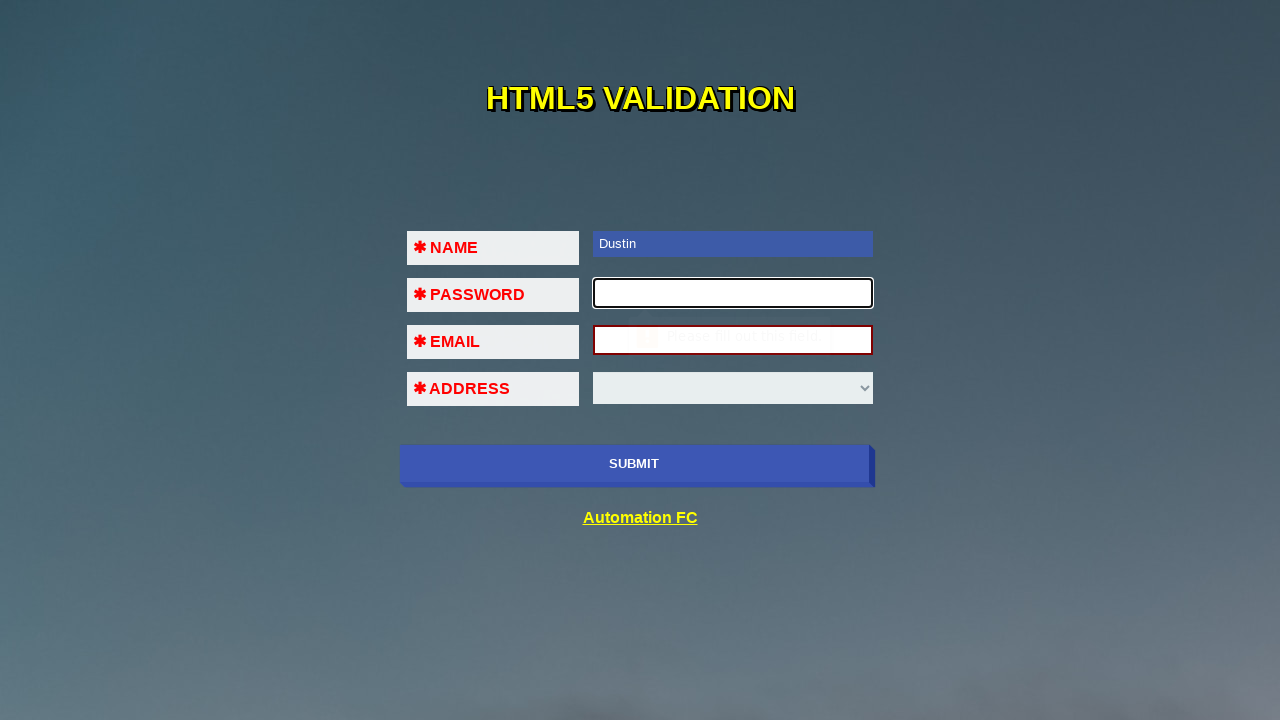

Retrieved password field validation message
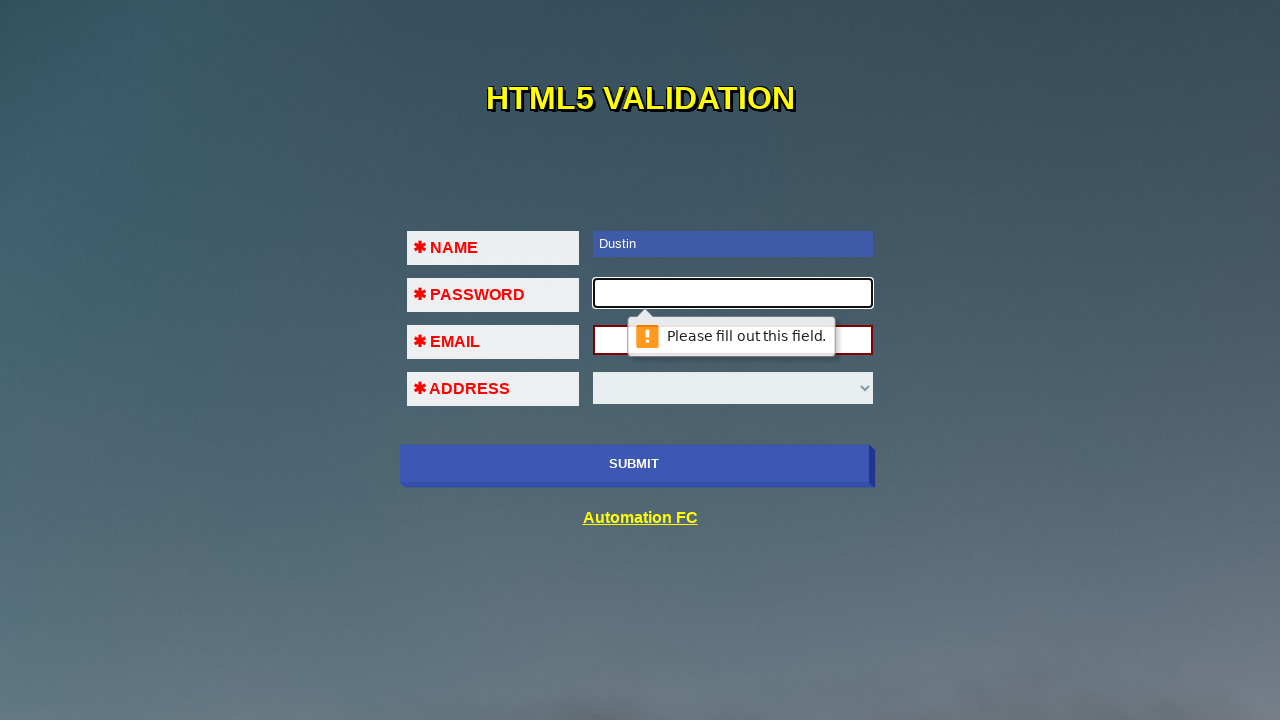

Verified password validation message is correct
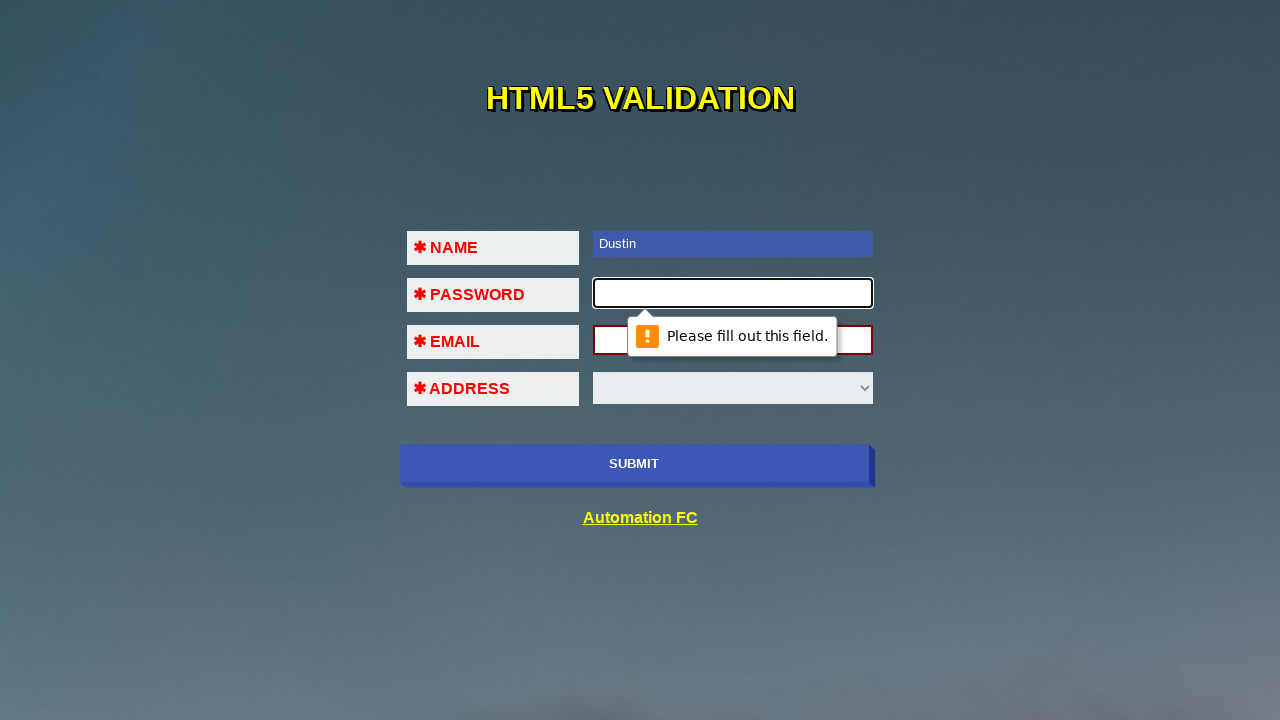

Filled password field with '123' on xpath=//input[@id='pass']
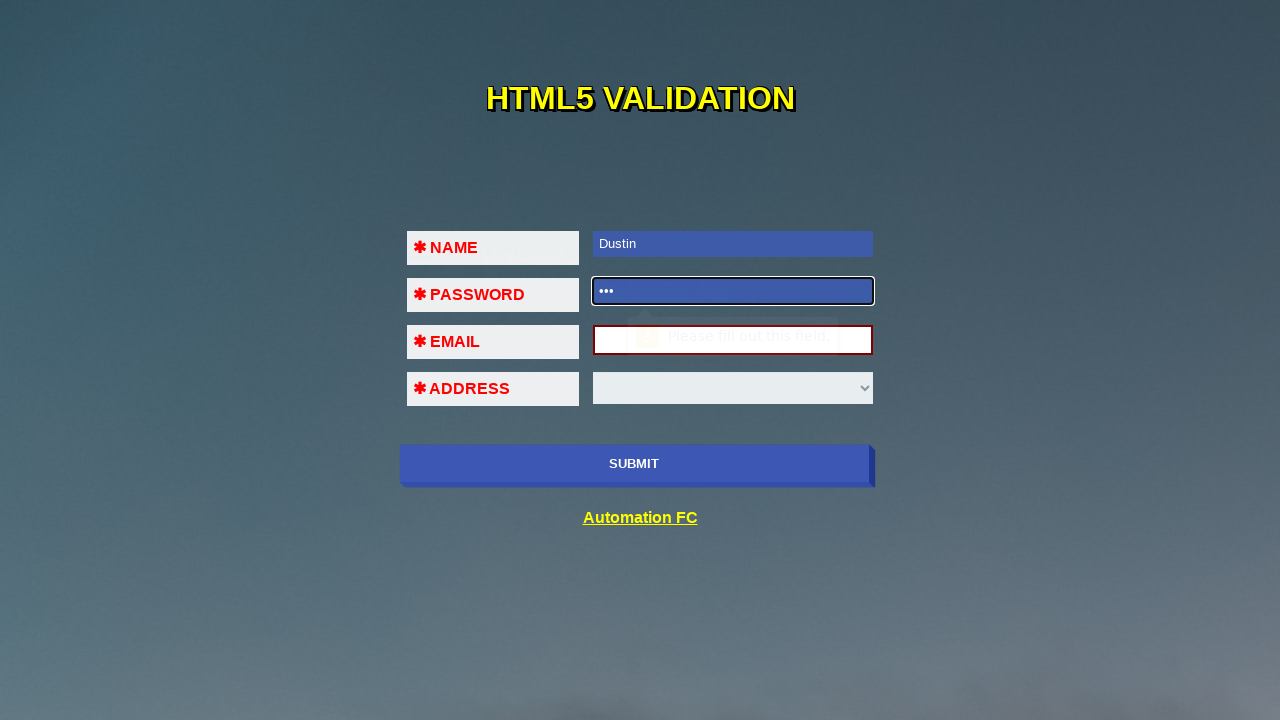

Clicked submit button with password filled at (634, 464) on xpath=//input[@name='submit-btn']
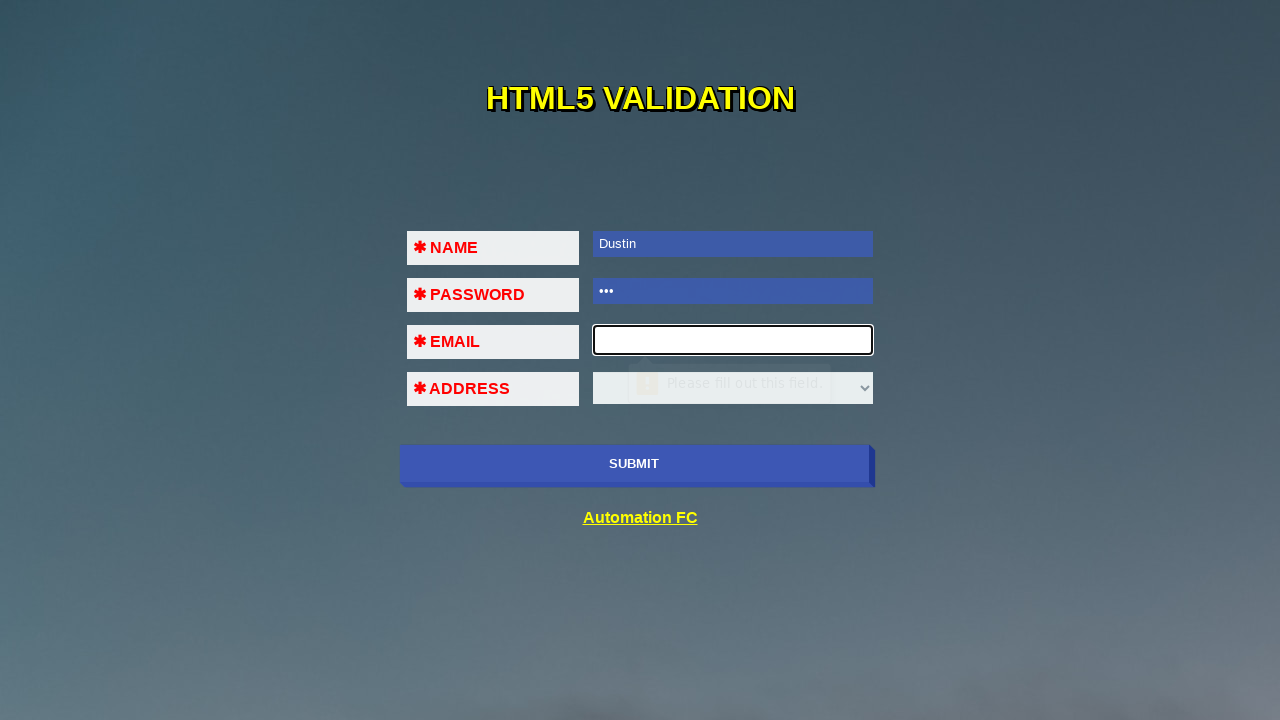

Retrieved email field validation message
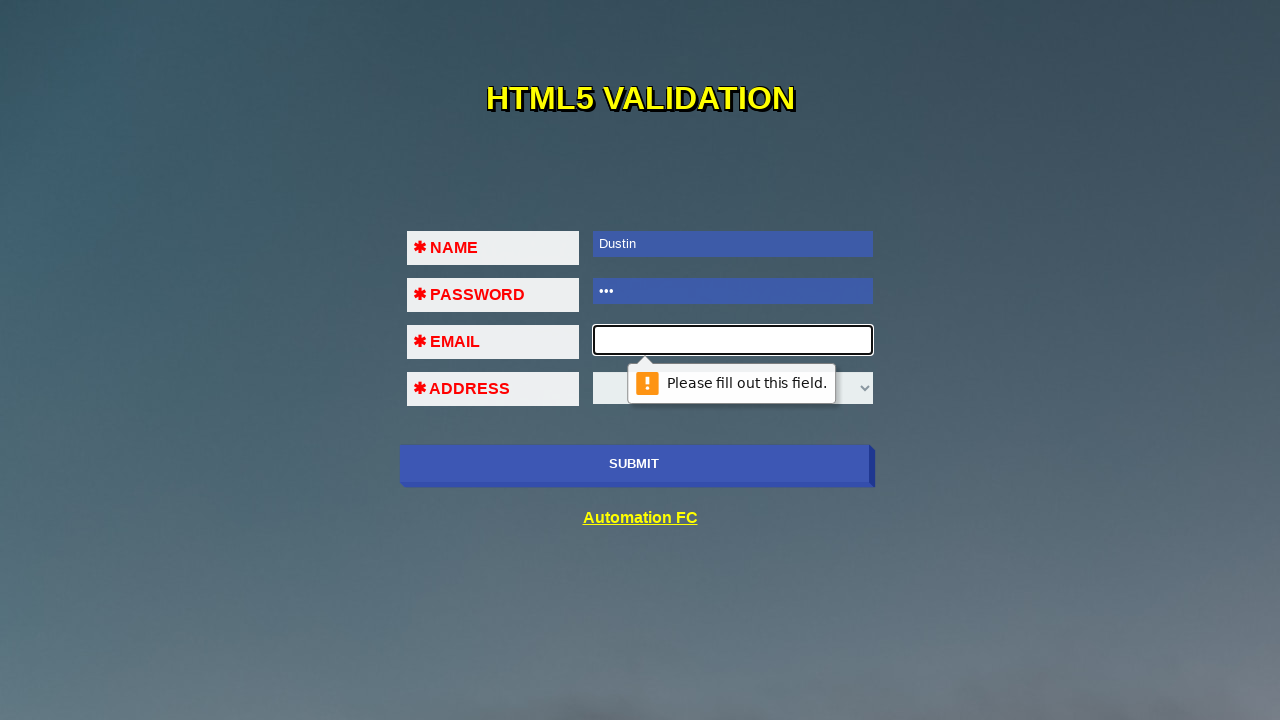

Verified email validation message is correct
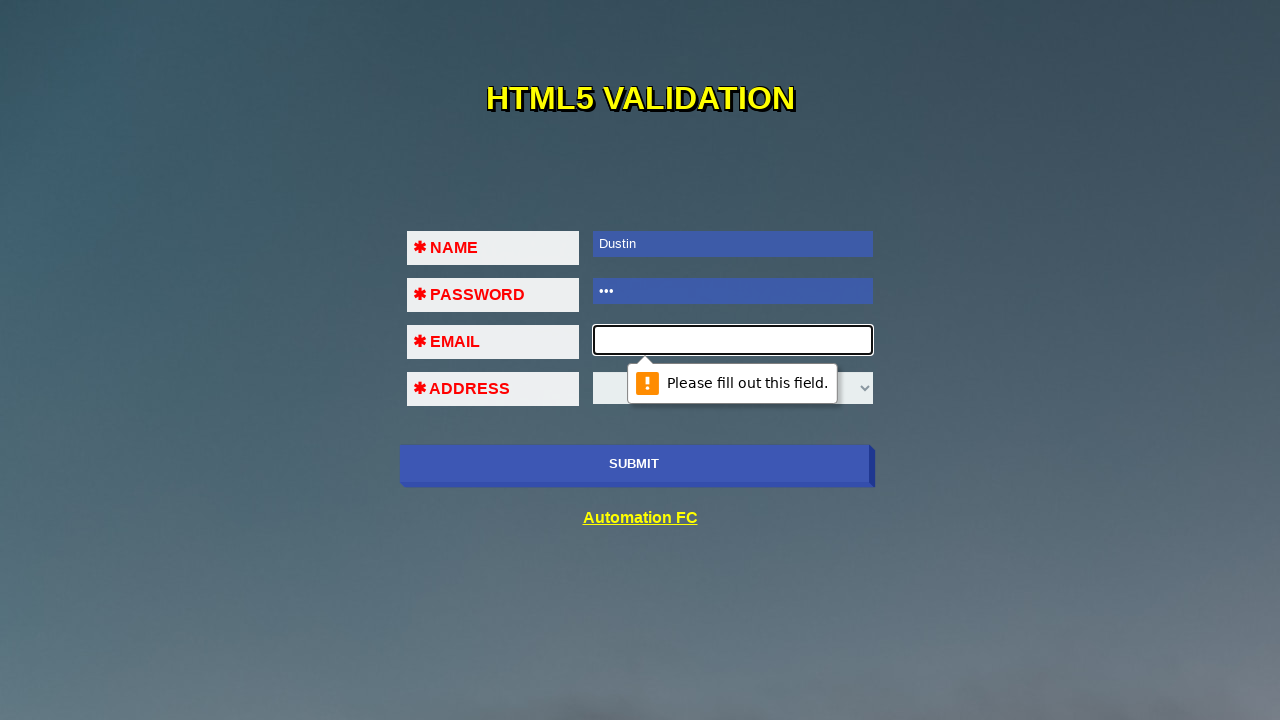

Filled email field with invalid format 'email' on xpath=//input[@id='em']
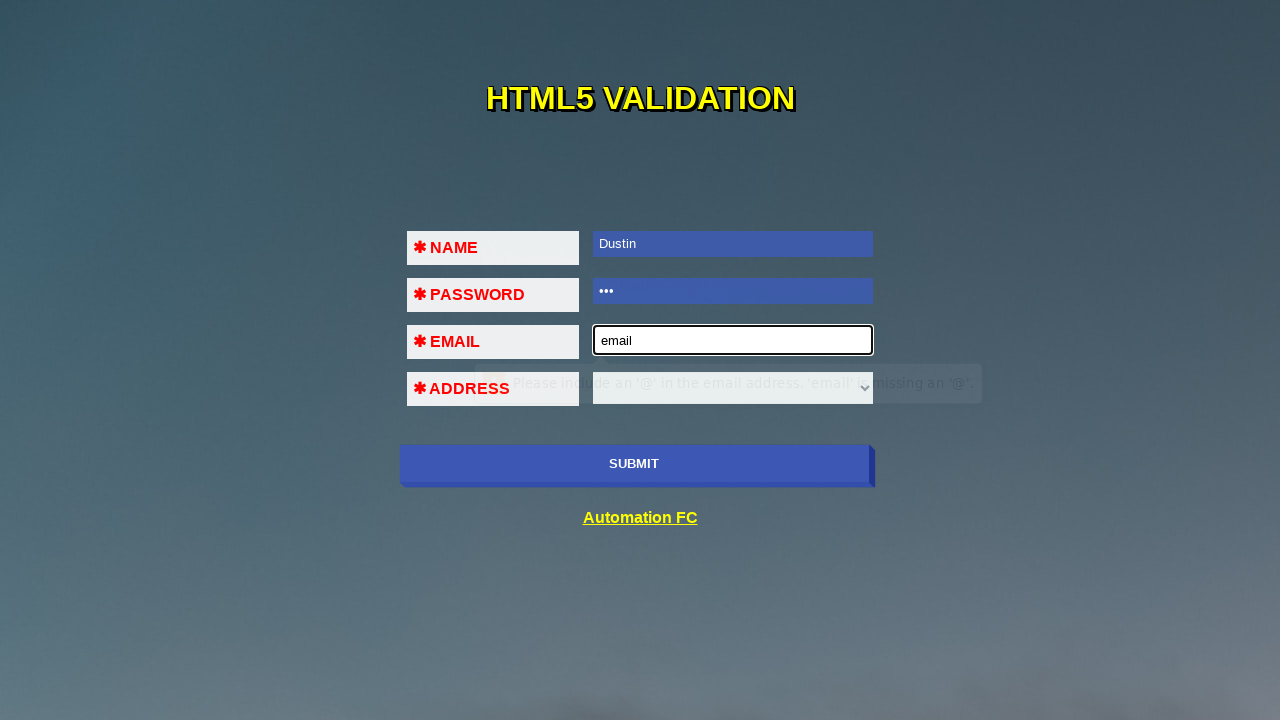

Clicked submit button with invalid email format at (634, 464) on xpath=//input[@name='submit-btn']
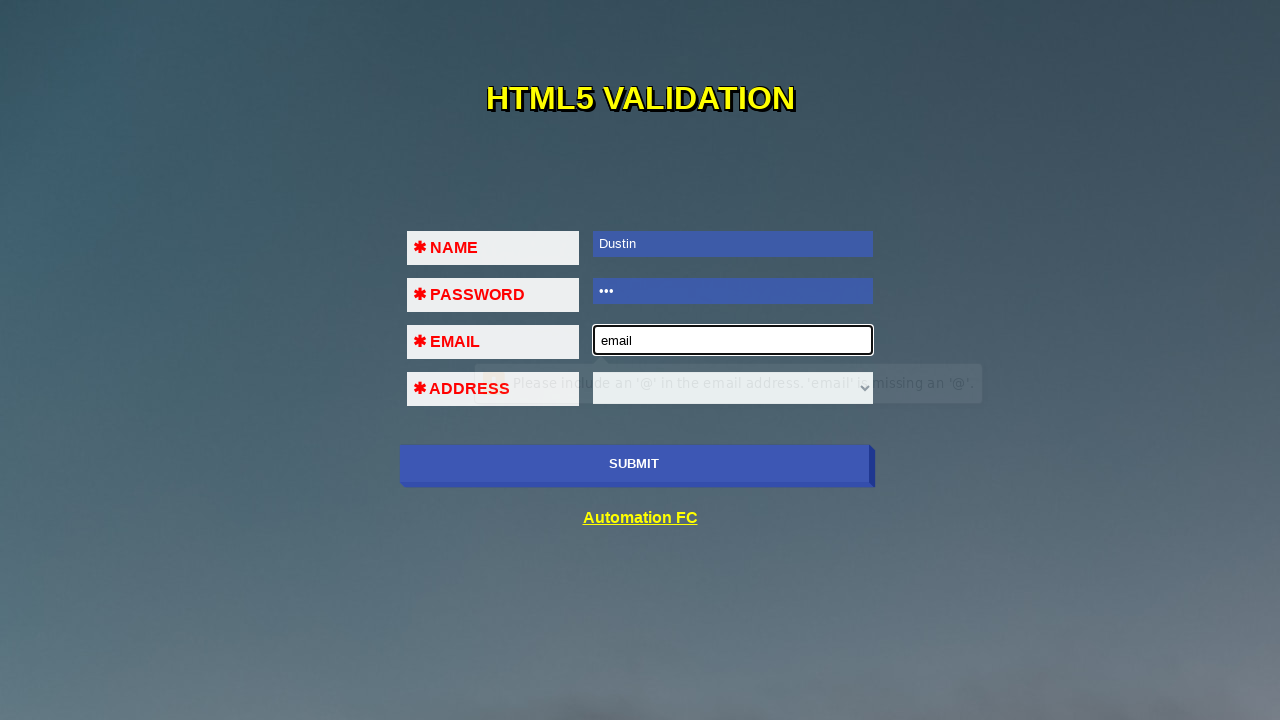

Retrieved invalid email format validation message
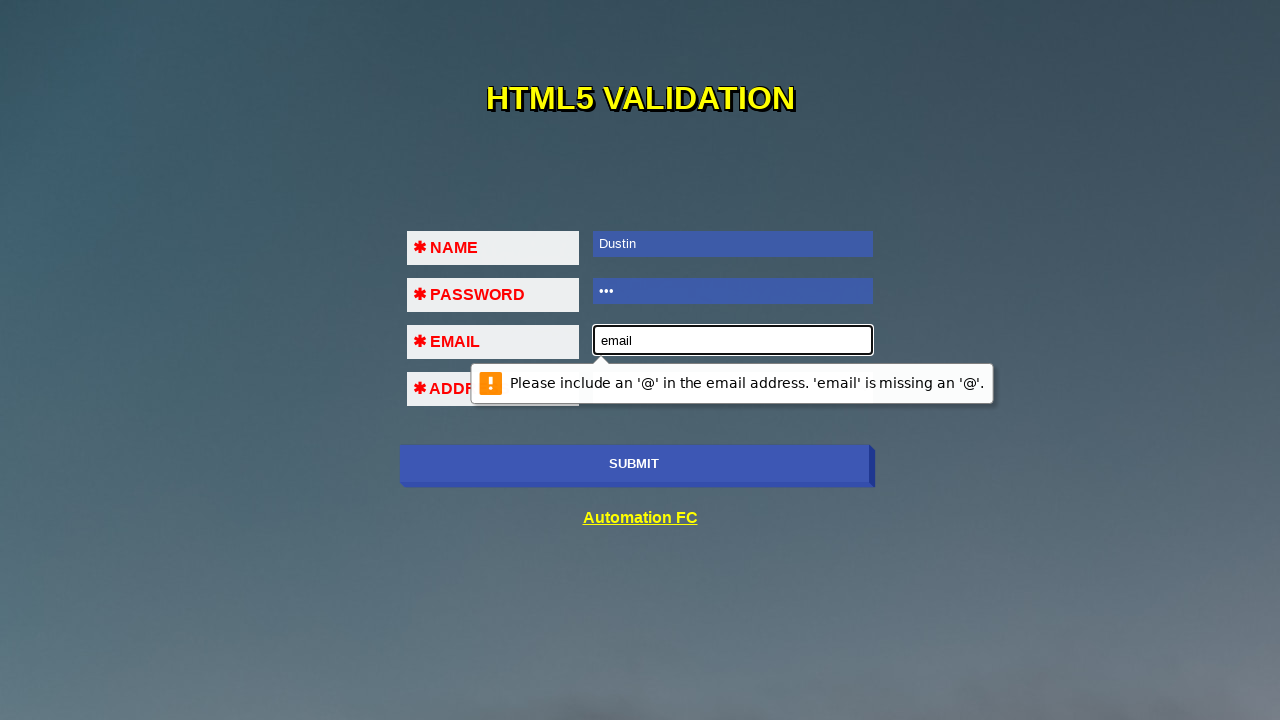

Verified non-Chrome email format validation message contains 'email address'
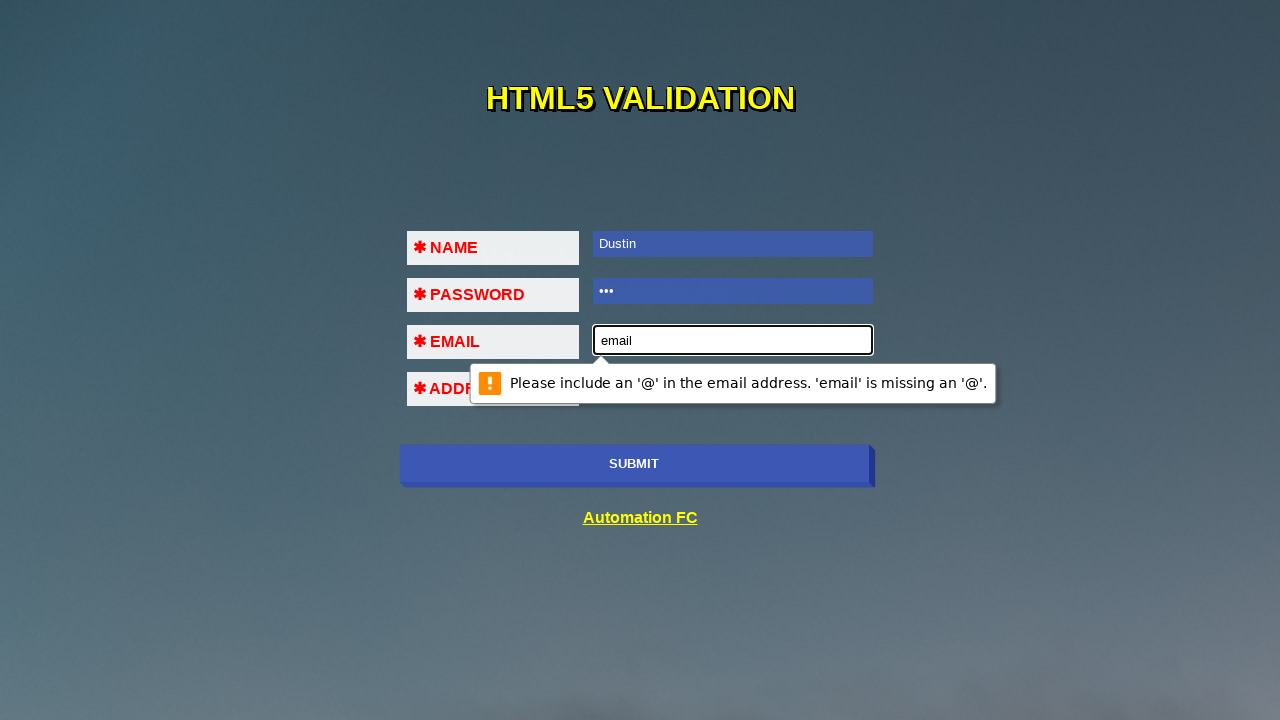

Cleared email field on xpath=//input[@id='em']
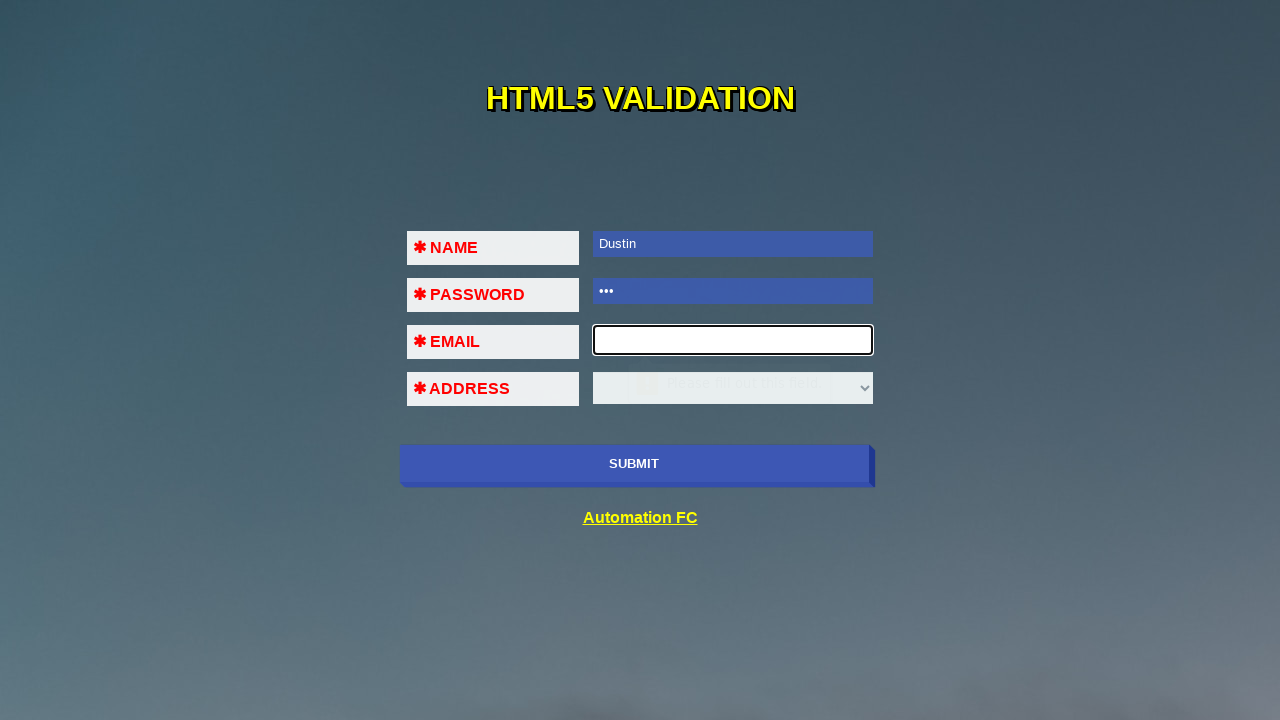

Filled email field with valid email 'thankyou@email.com' on xpath=//input[@id='em']
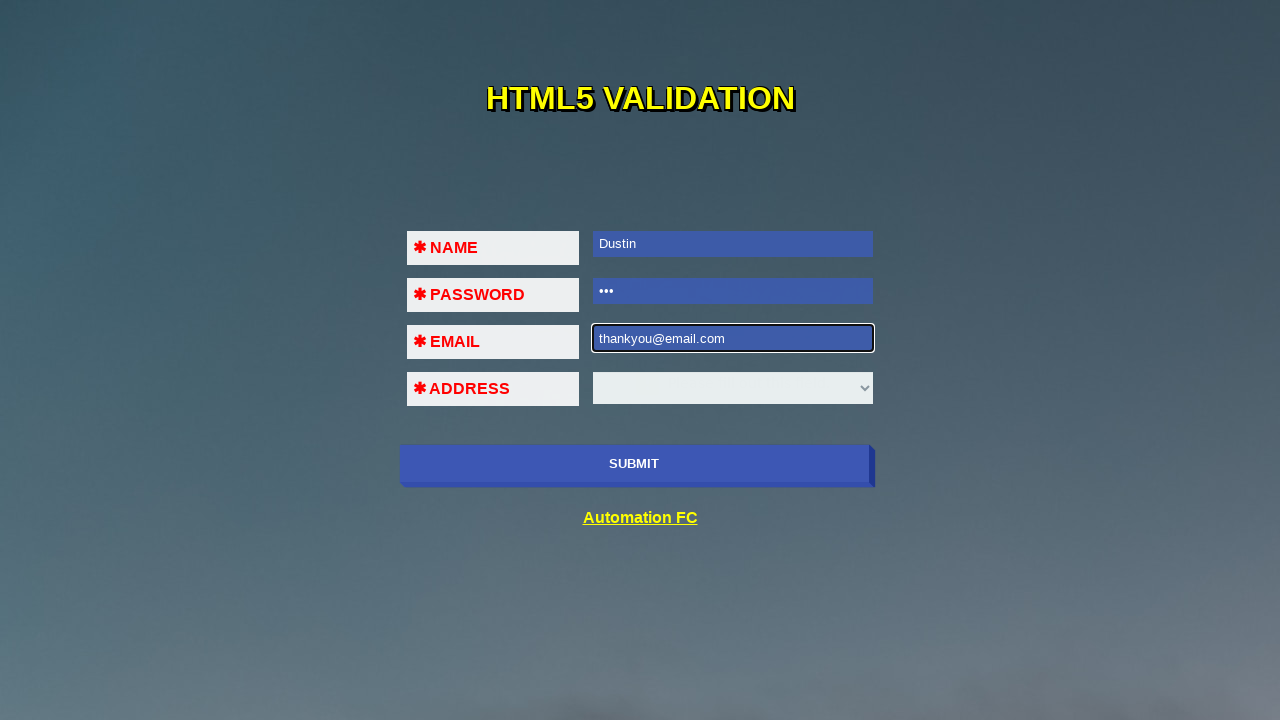

Clicked submit button with valid email filled at (634, 464) on xpath=//input[@name='submit-btn']
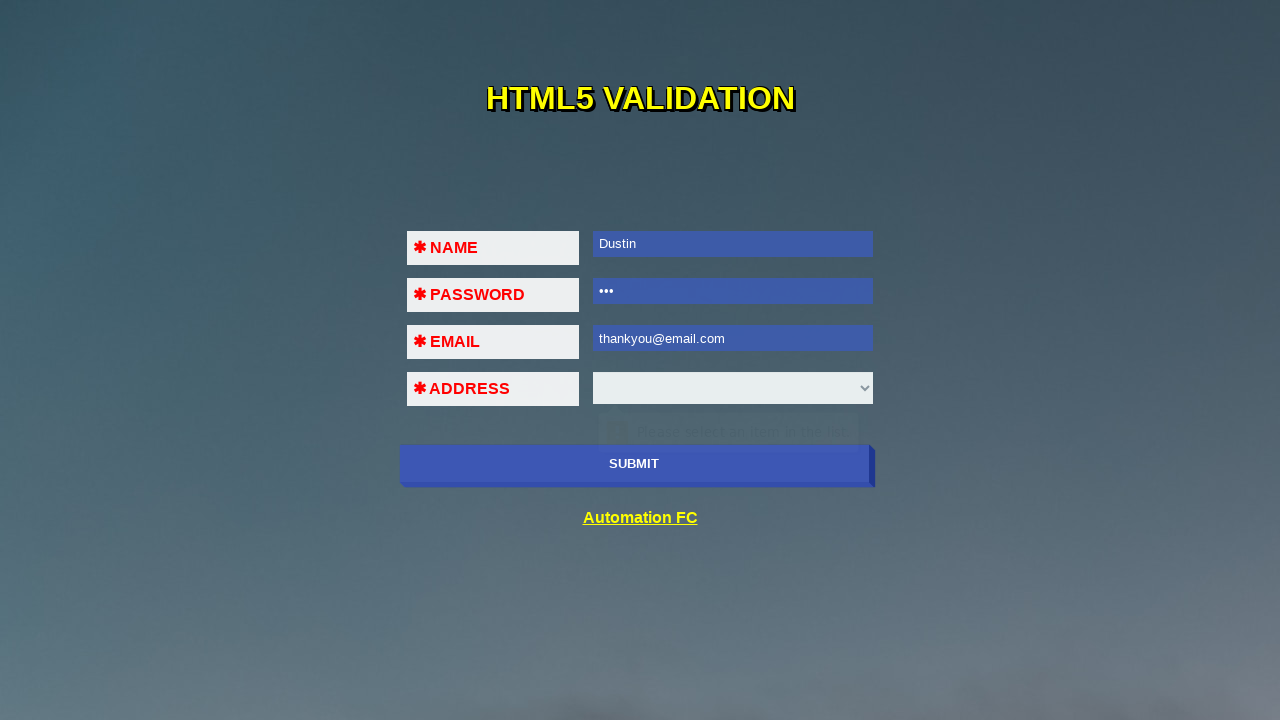

Retrieved select dropdown field validation message
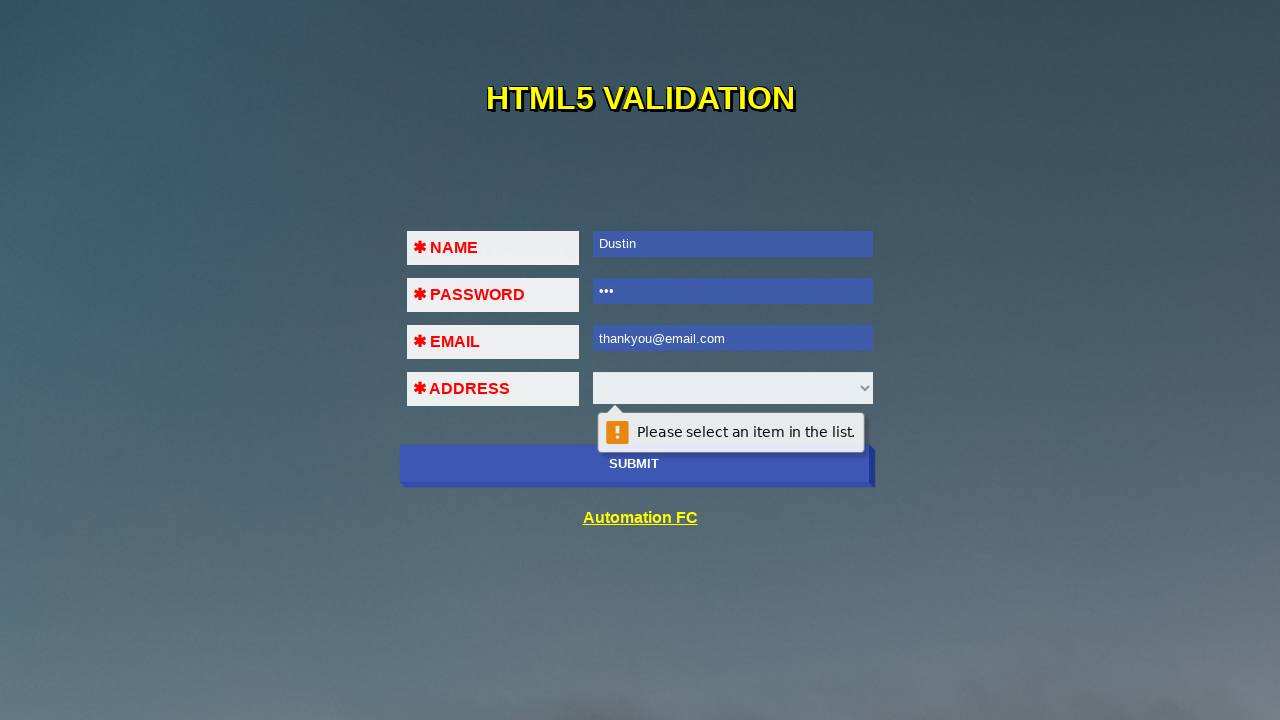

Verified select dropdown validation message is correct
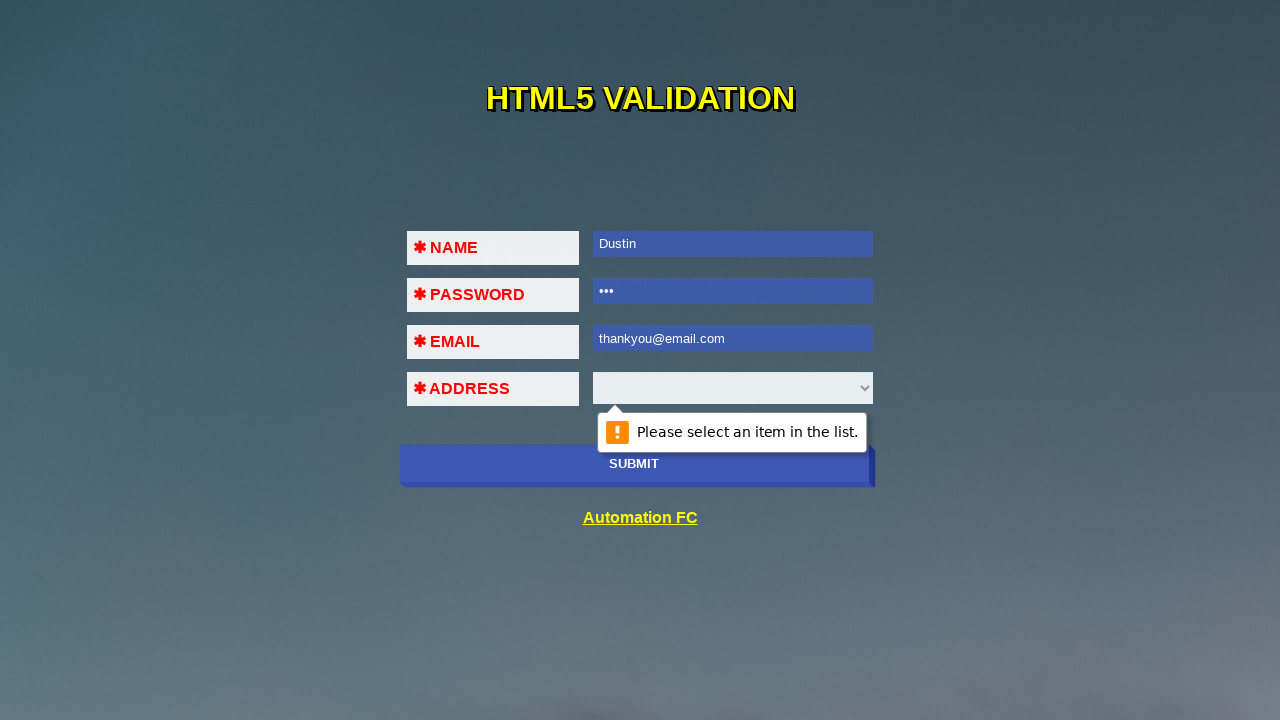

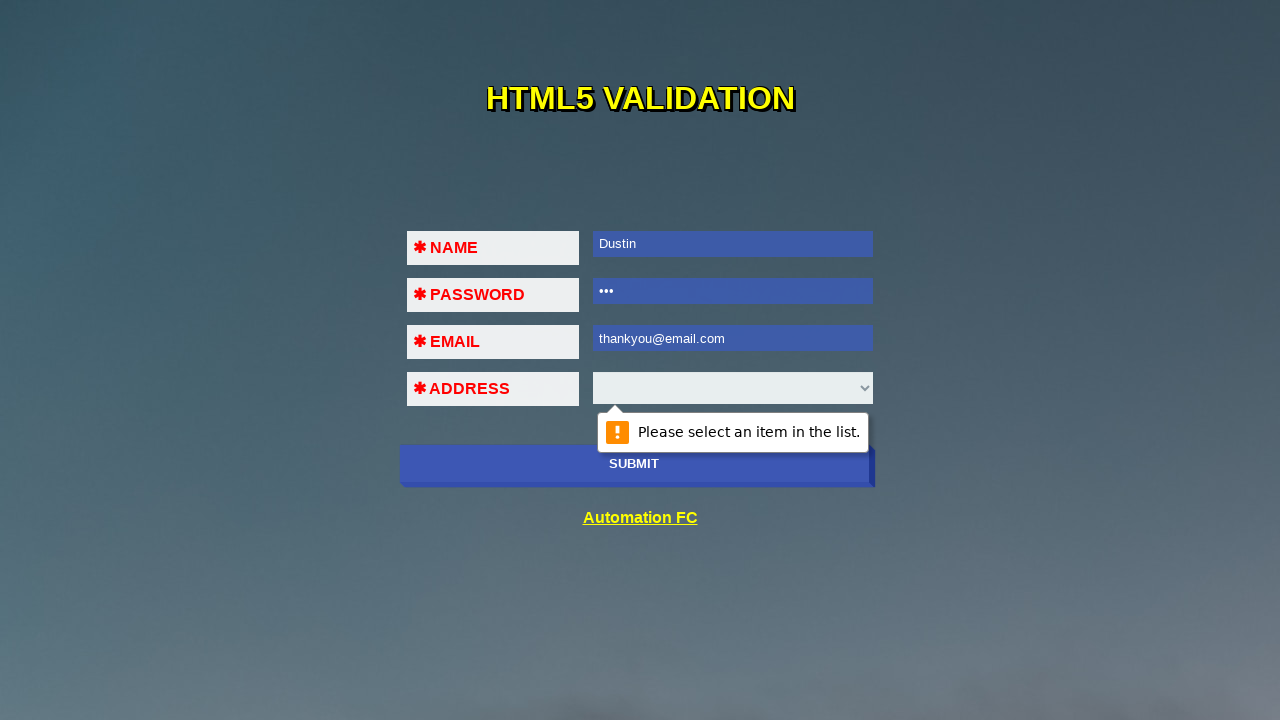